Tests hao268 website by filling the search input field with a greeting message.

Starting URL: https://www.hao268.com/

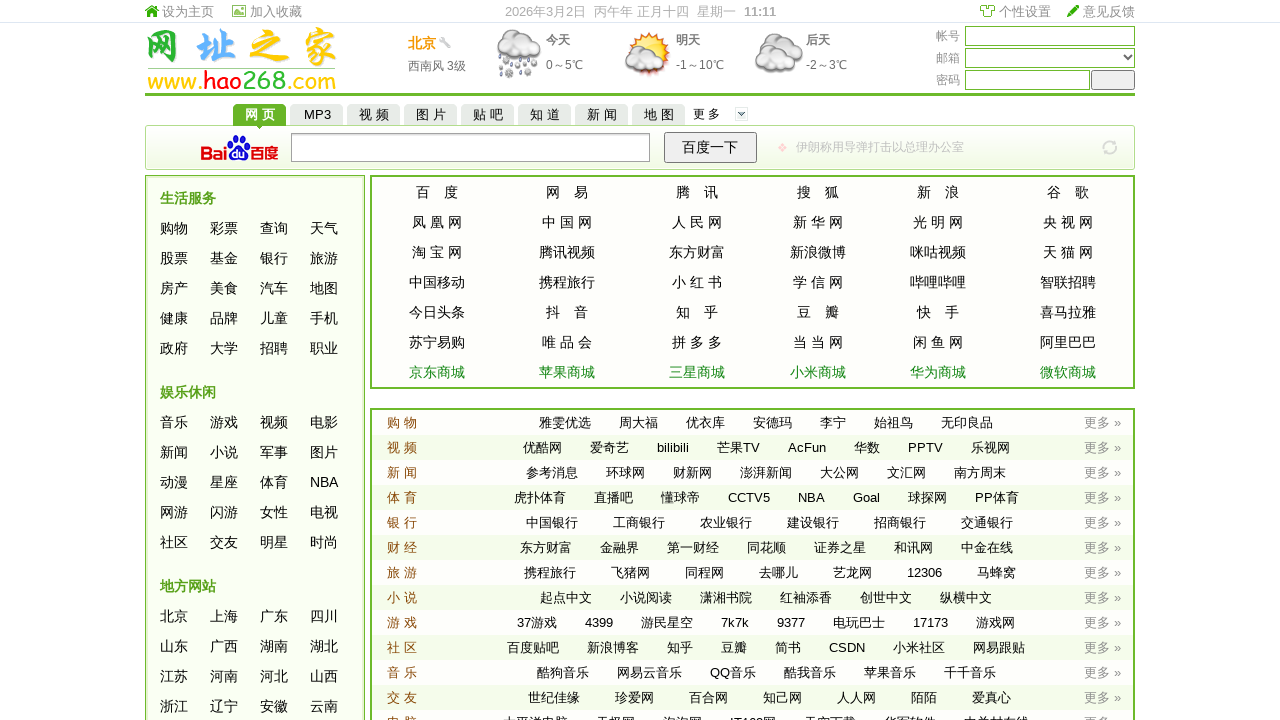

Filled search input field with greeting message '你好呀!' on input[name="wd"]
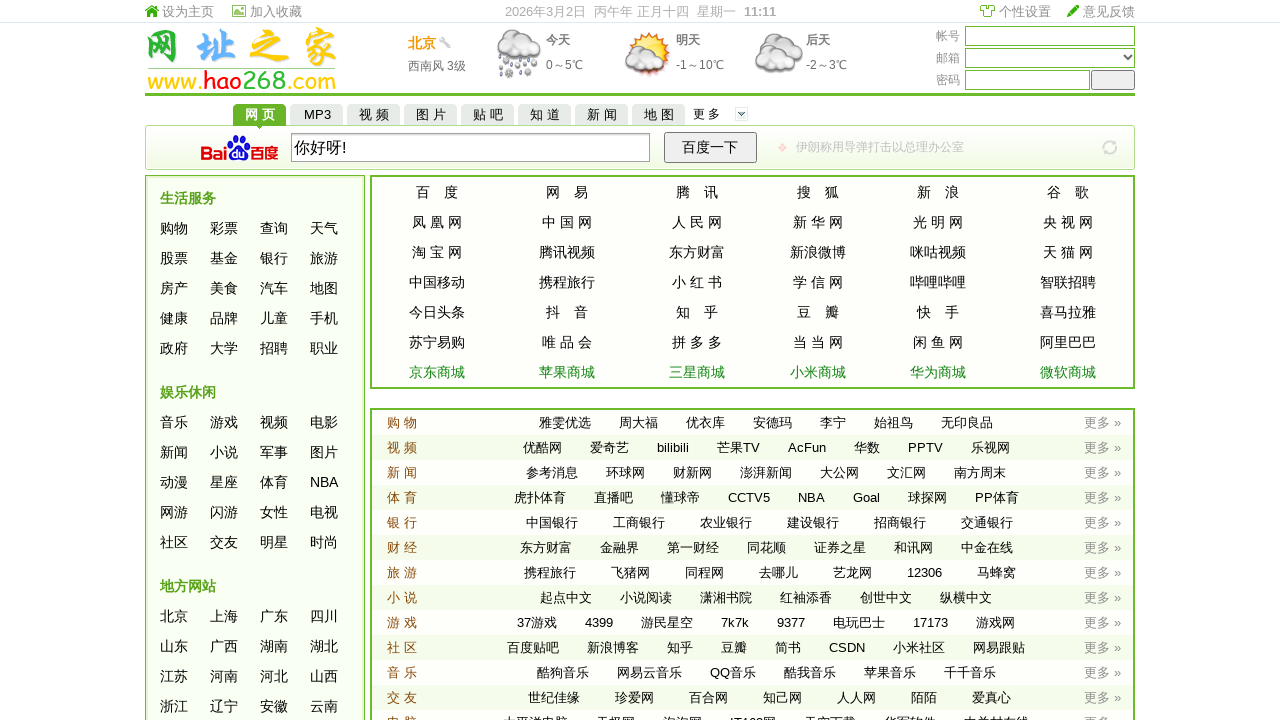

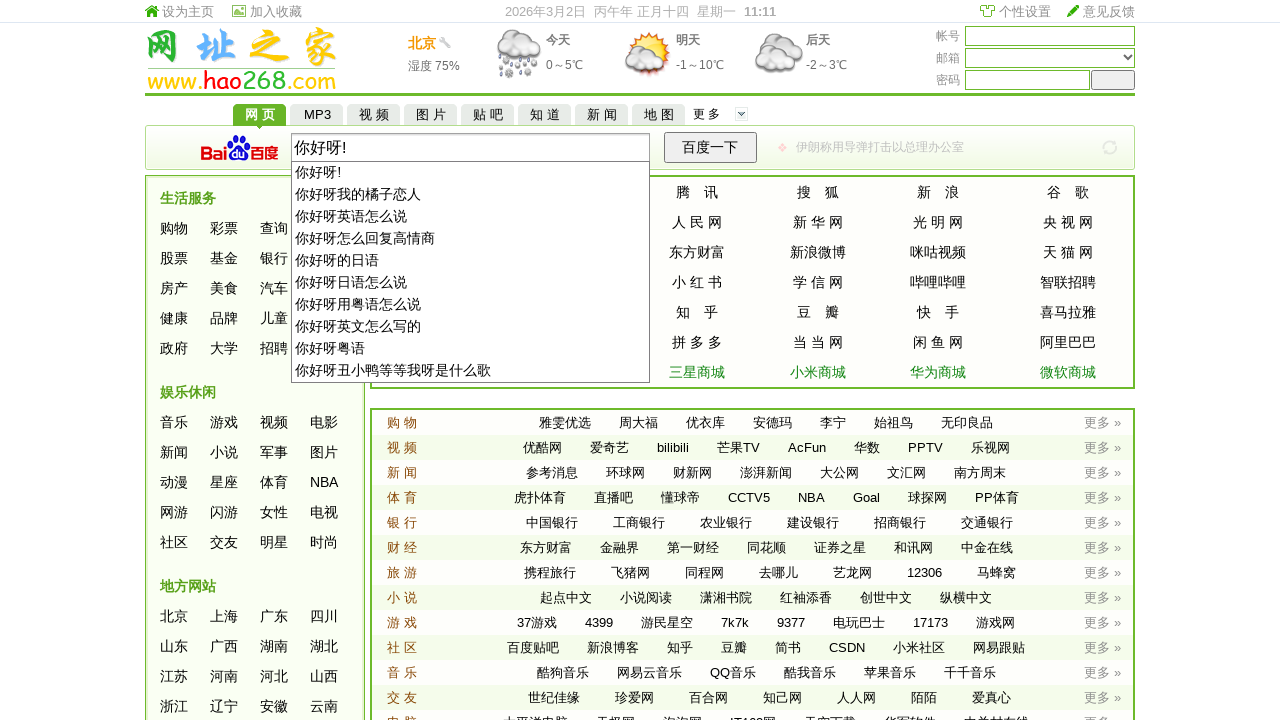